Tests interaction with Shadow DOM elements including reading text from shadow roots, clicking links inside shadow DOM, typing in input fields, and checking checkboxes within shadow DOM structures.

Starting URL: https://testautomationpractice.blogspot.com/

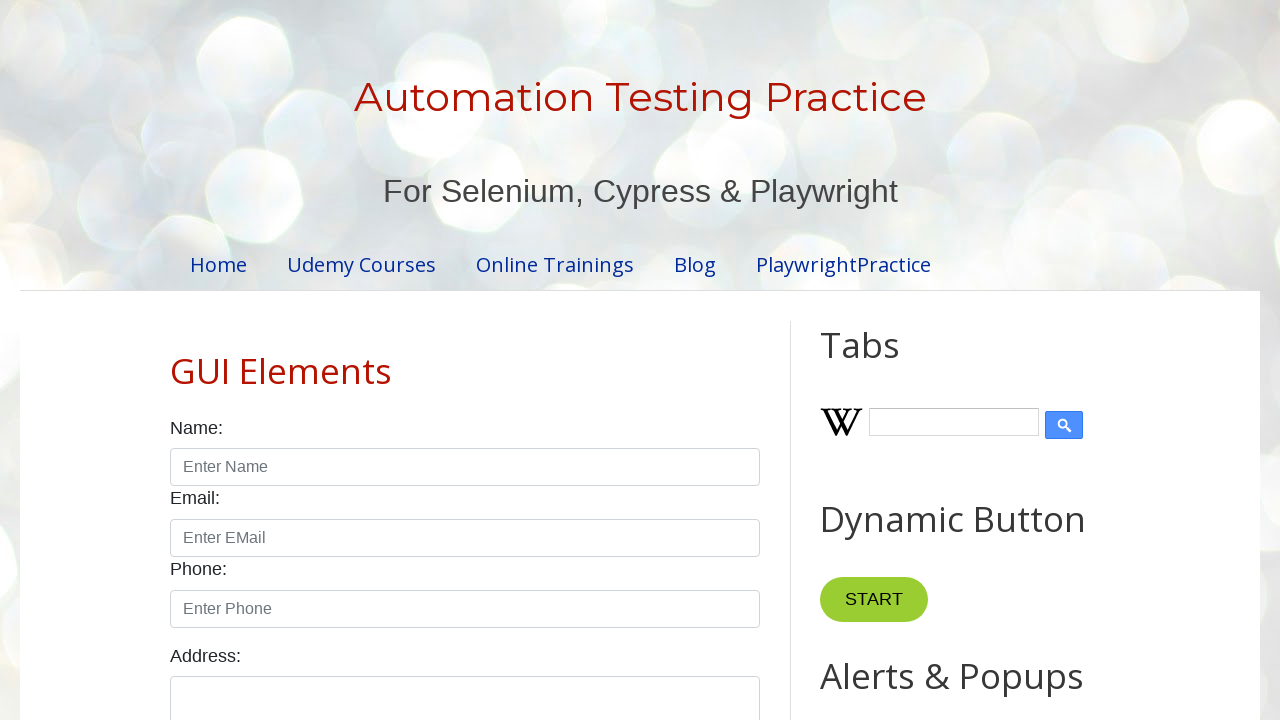

Located shadow host element
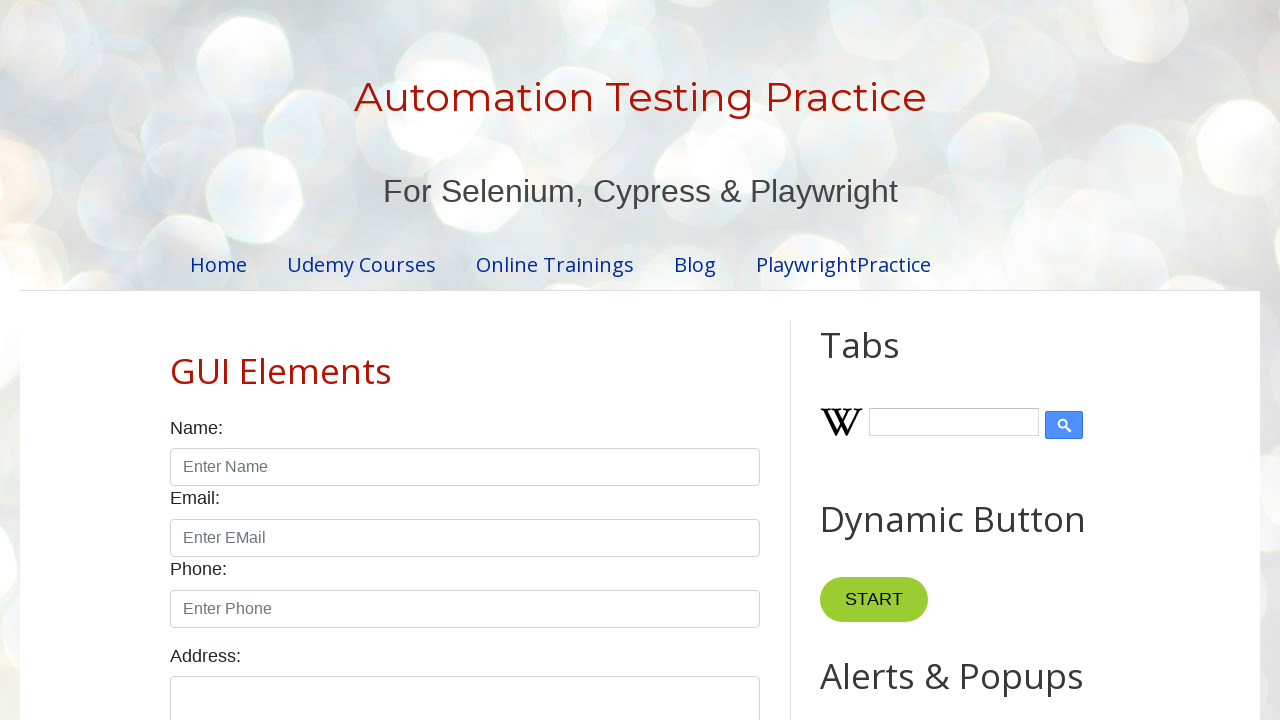

Read text from shadow root element: 'Mobiles'
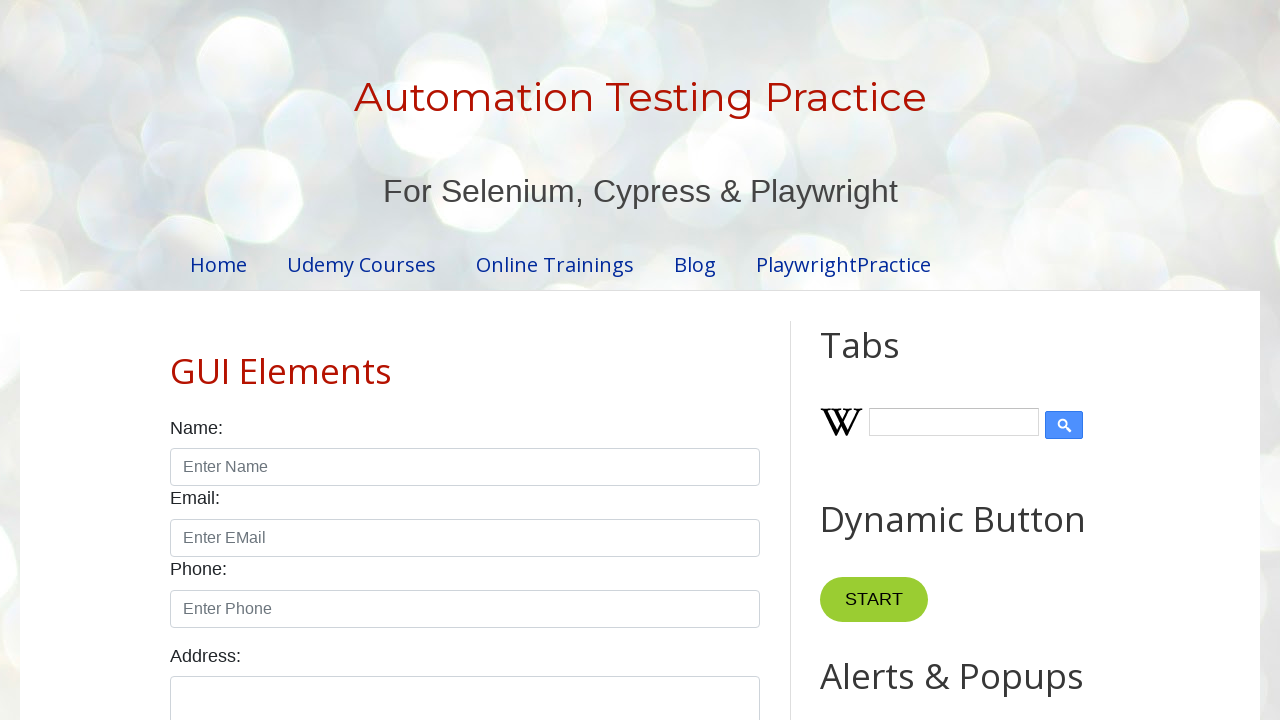

Read text from nested shadow root element: 'Laptops'
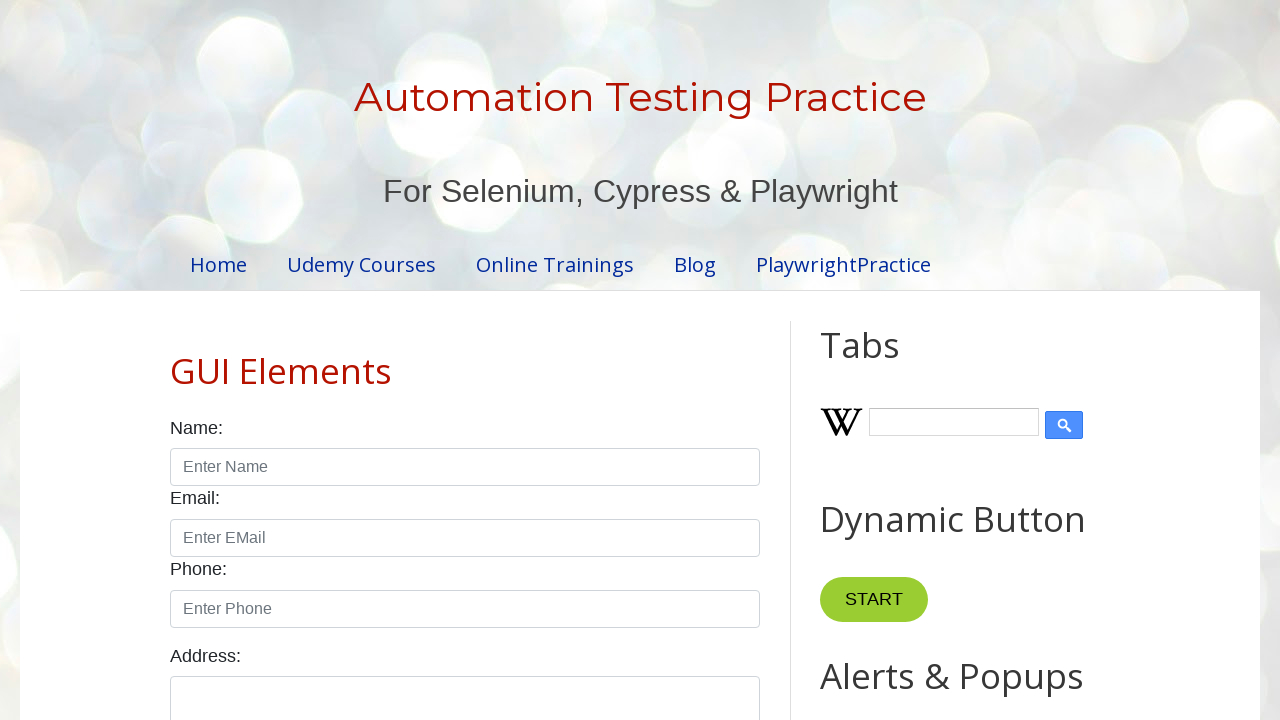

Clicked link inside shadow root
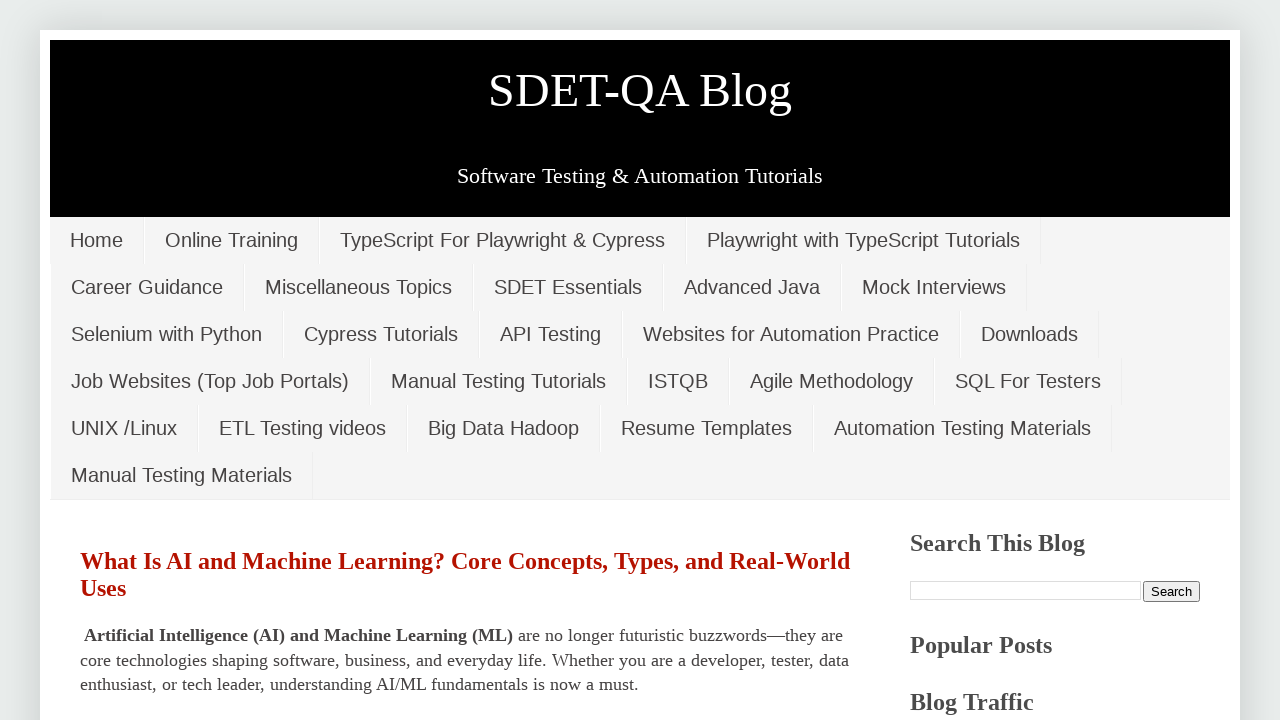

Page load completed after clicking shadow link
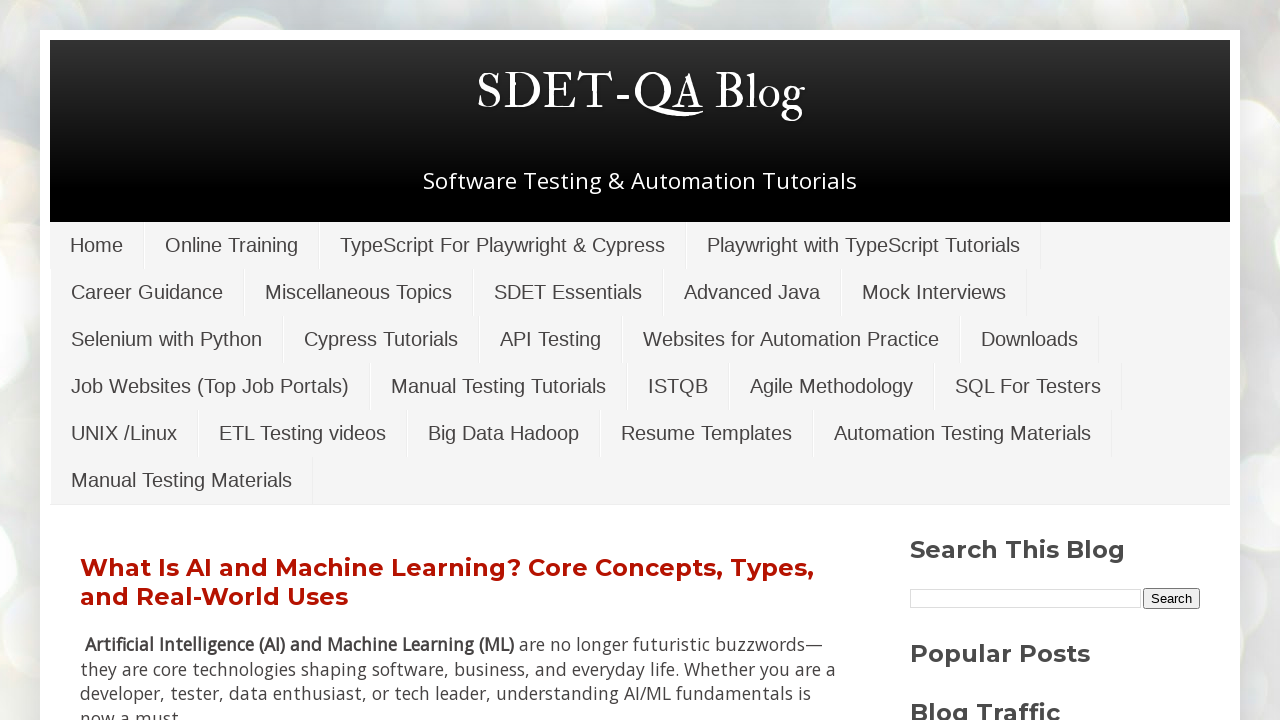

Navigated back to previous page
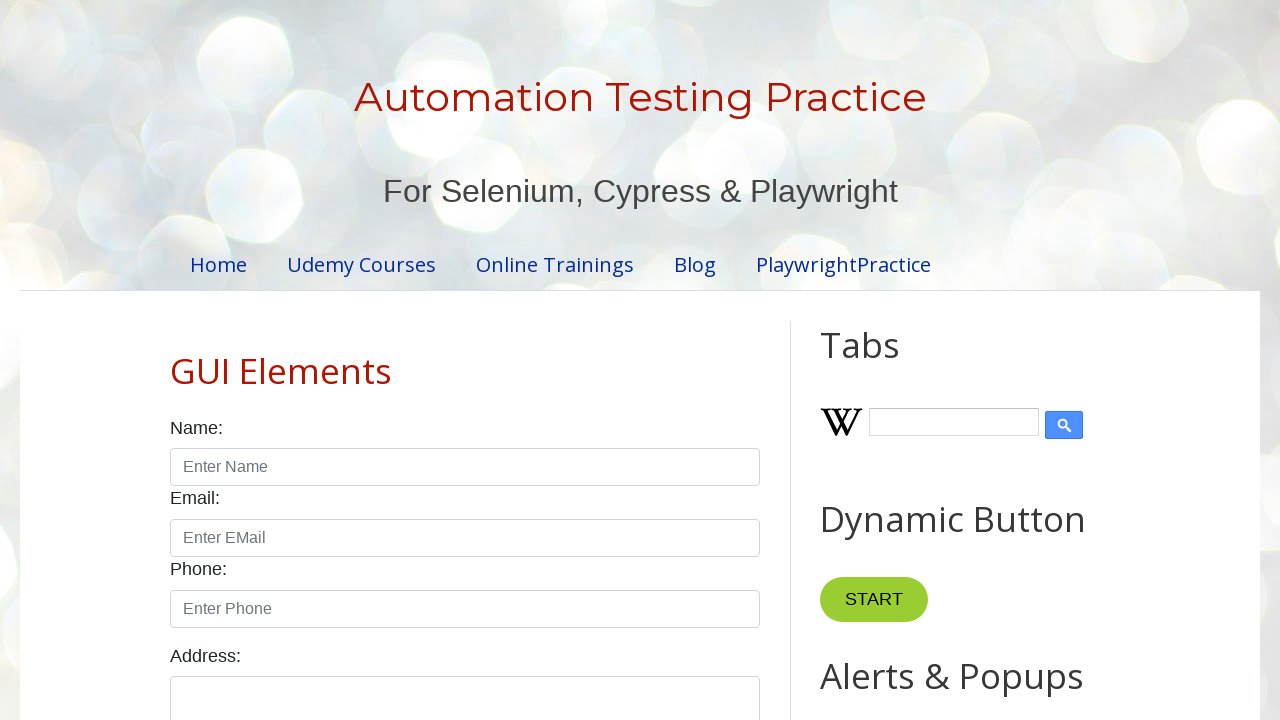

Page load completed after navigating back
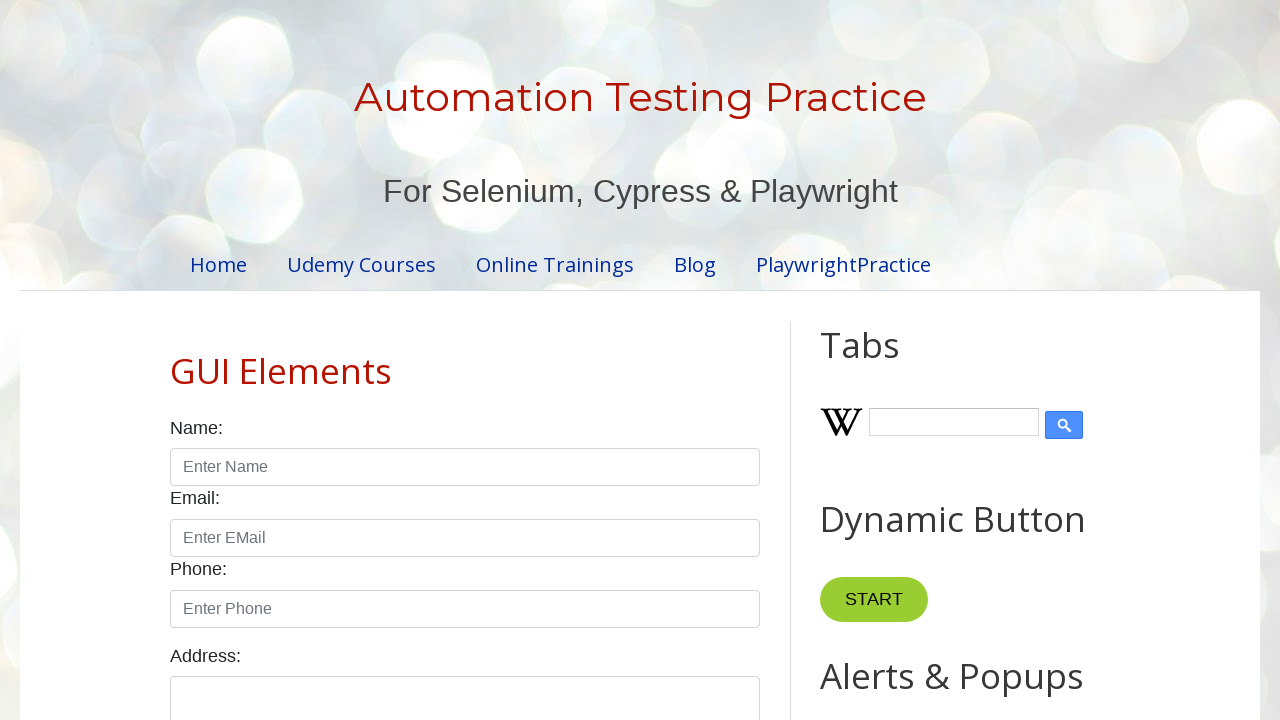

Typed 'Selenium Shadow DOM' in text input inside shadow root
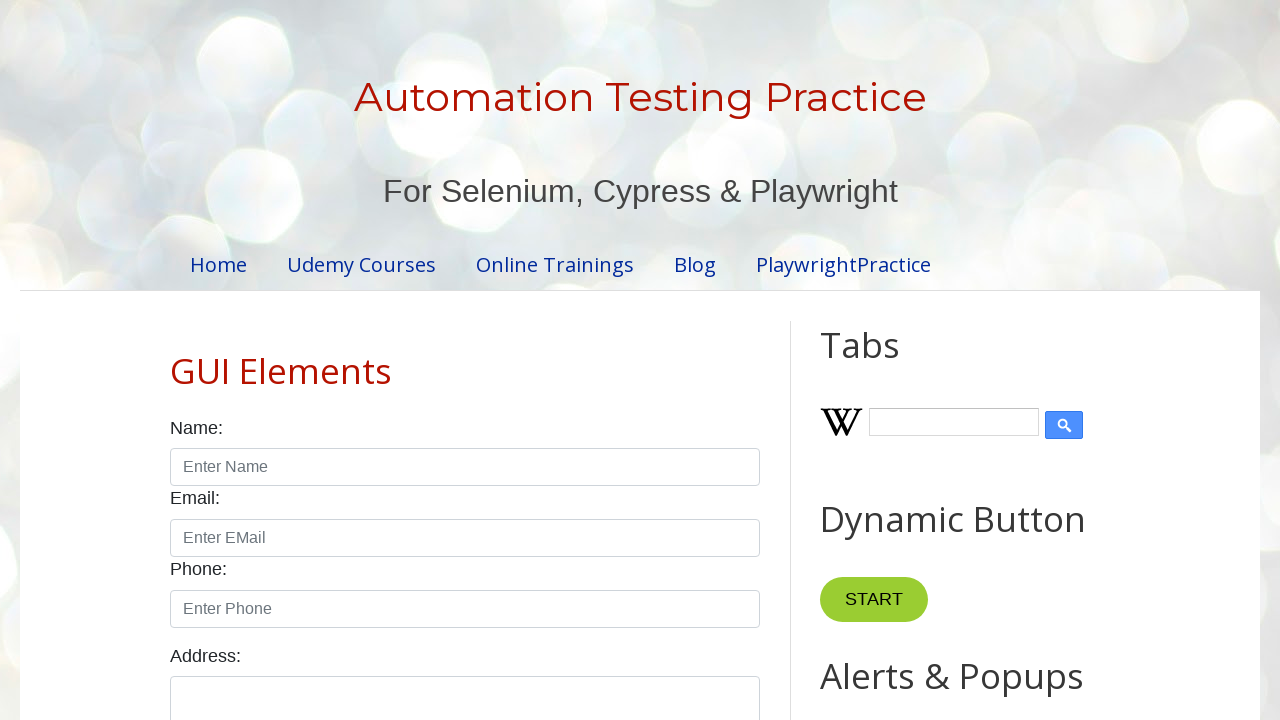

Clicked checkbox inside shadow root
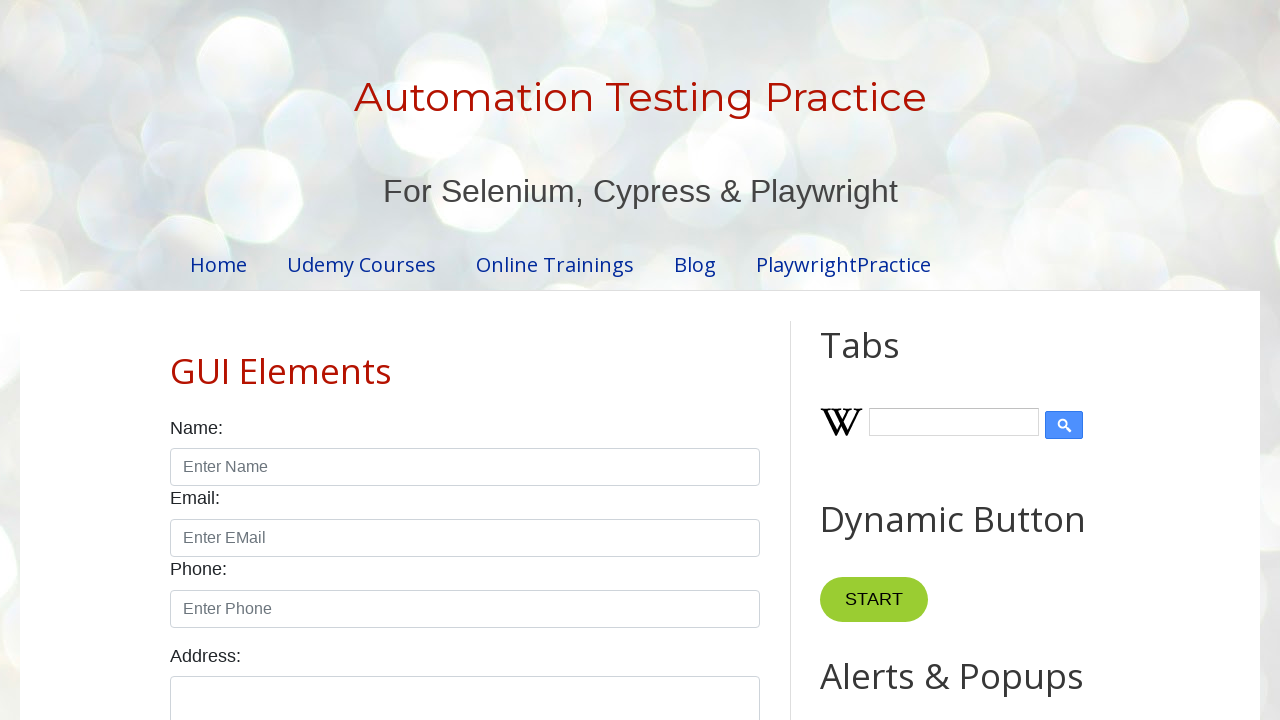

Verified checkbox is checked: True
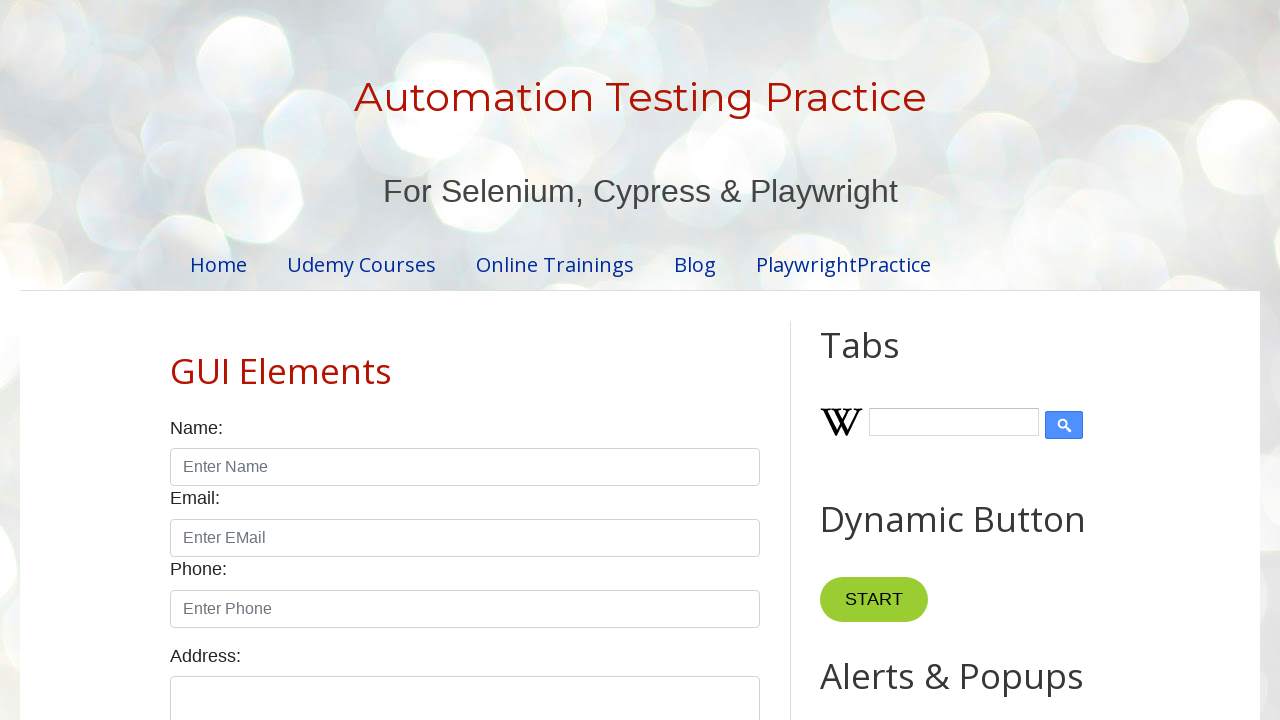

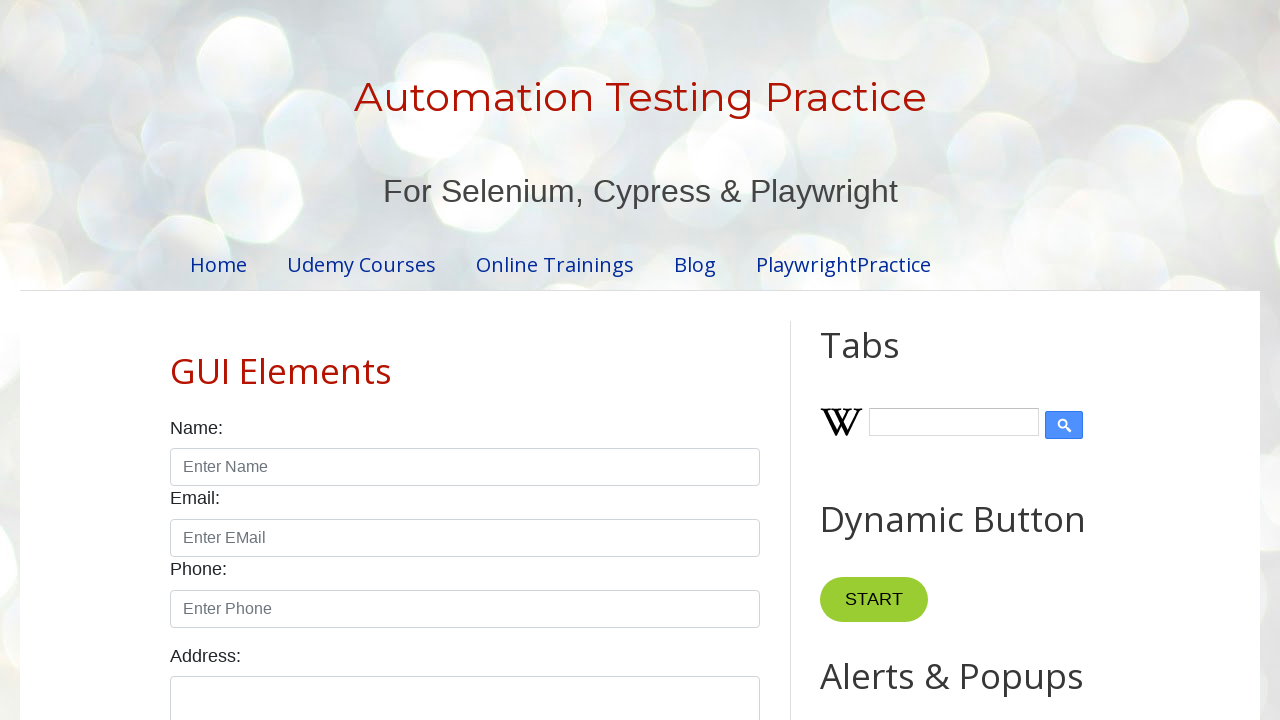